Tests dropdown selection functionality on OrangeHRM contact sales form by selecting a country from the dropdown menu

Starting URL: https://www.orangehrm.com/en/contact-sales

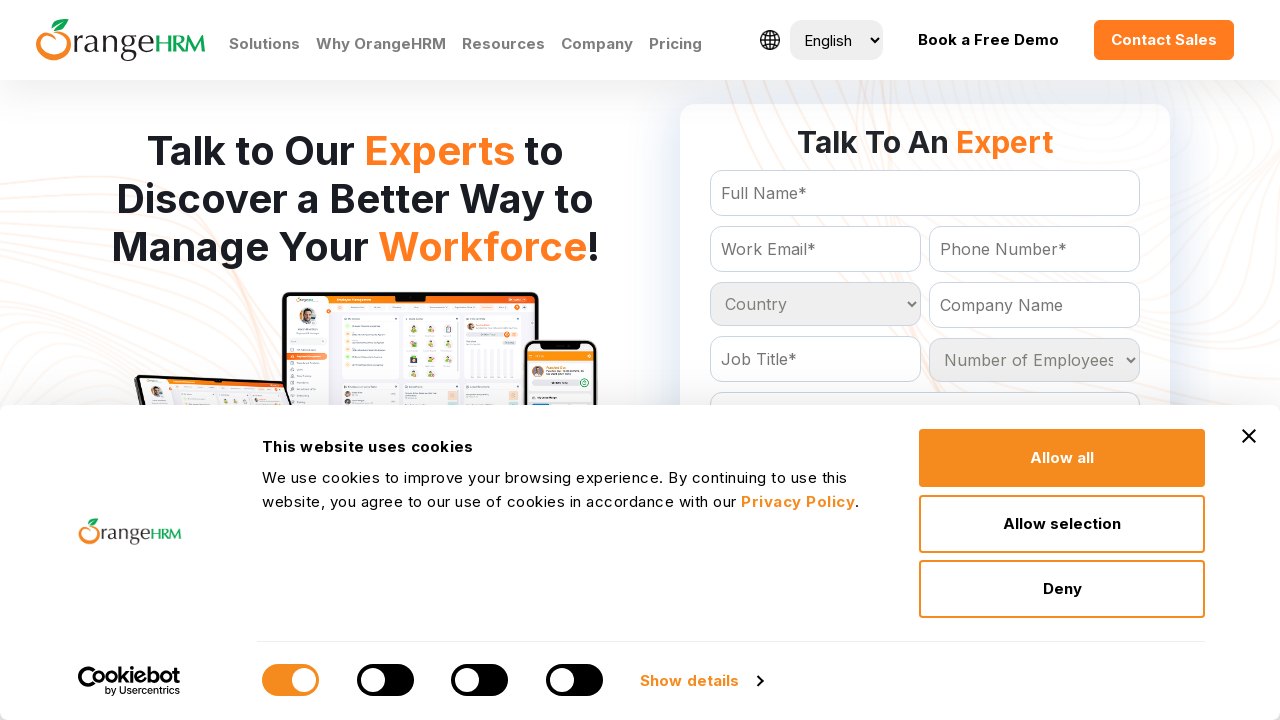

Waited for country dropdown to be available on OrangeHRM contact sales form
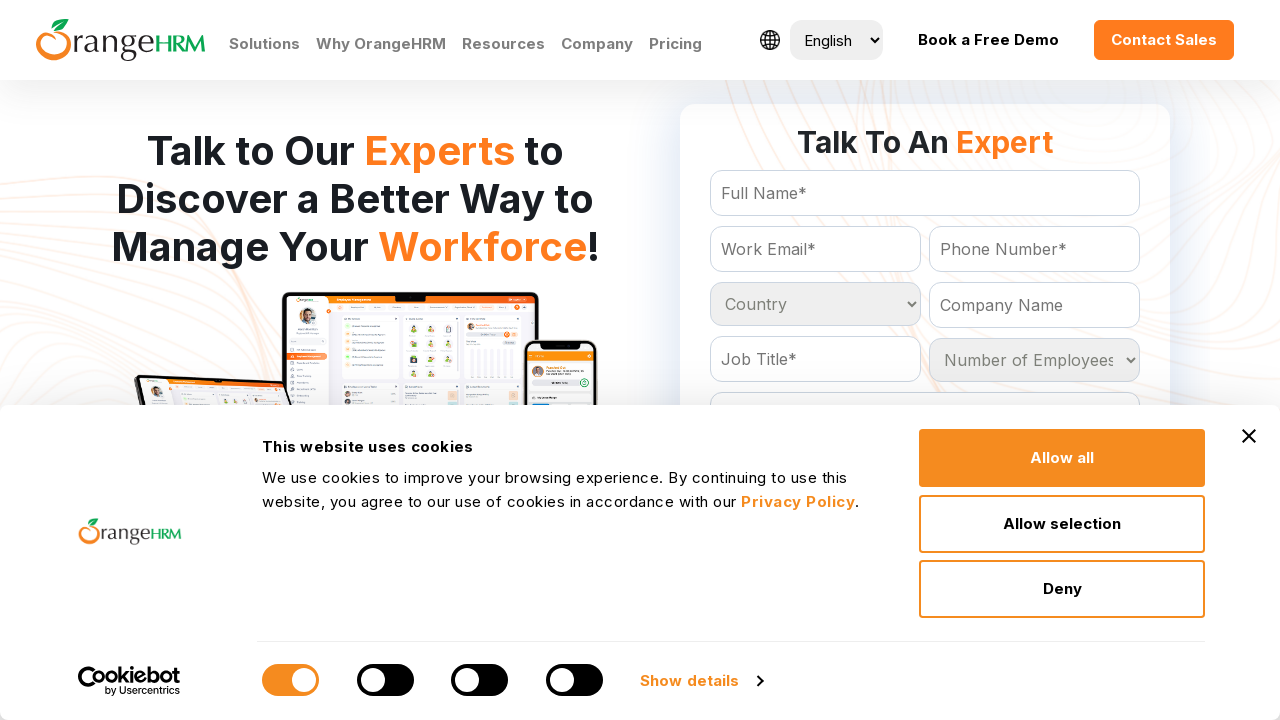

Selected 'India' from the country dropdown menu on #Form_getForm_Country
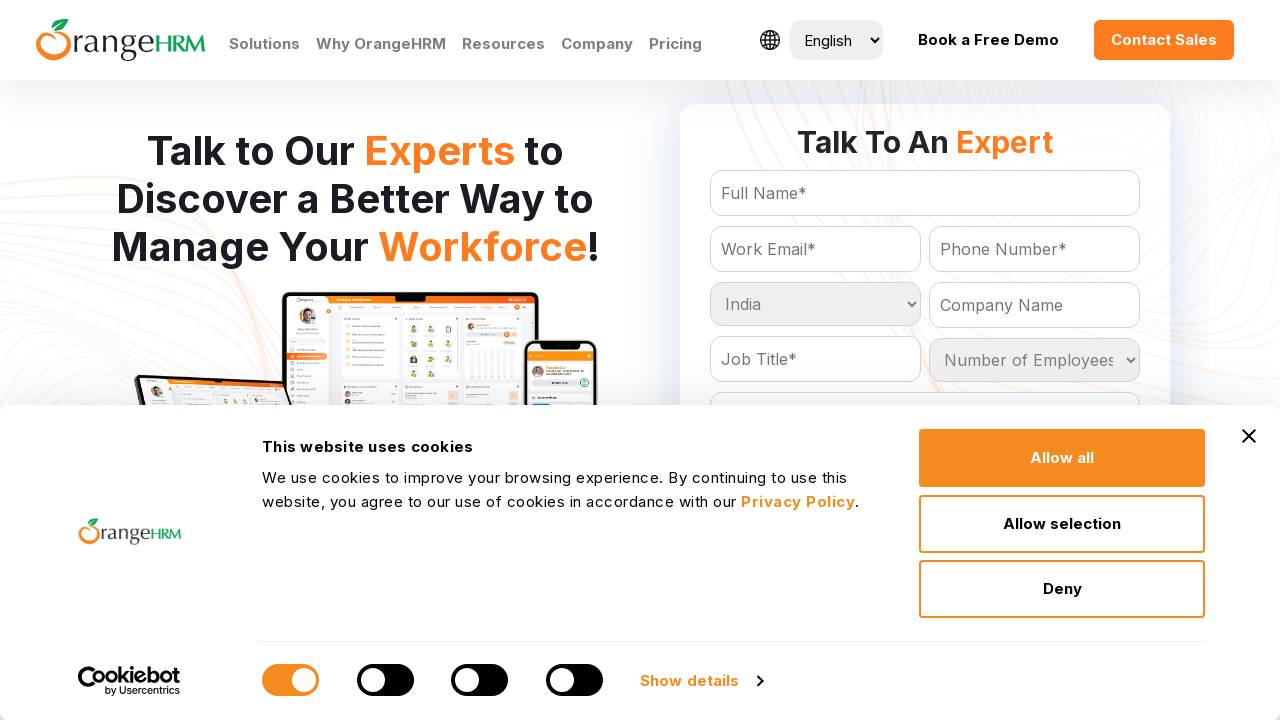

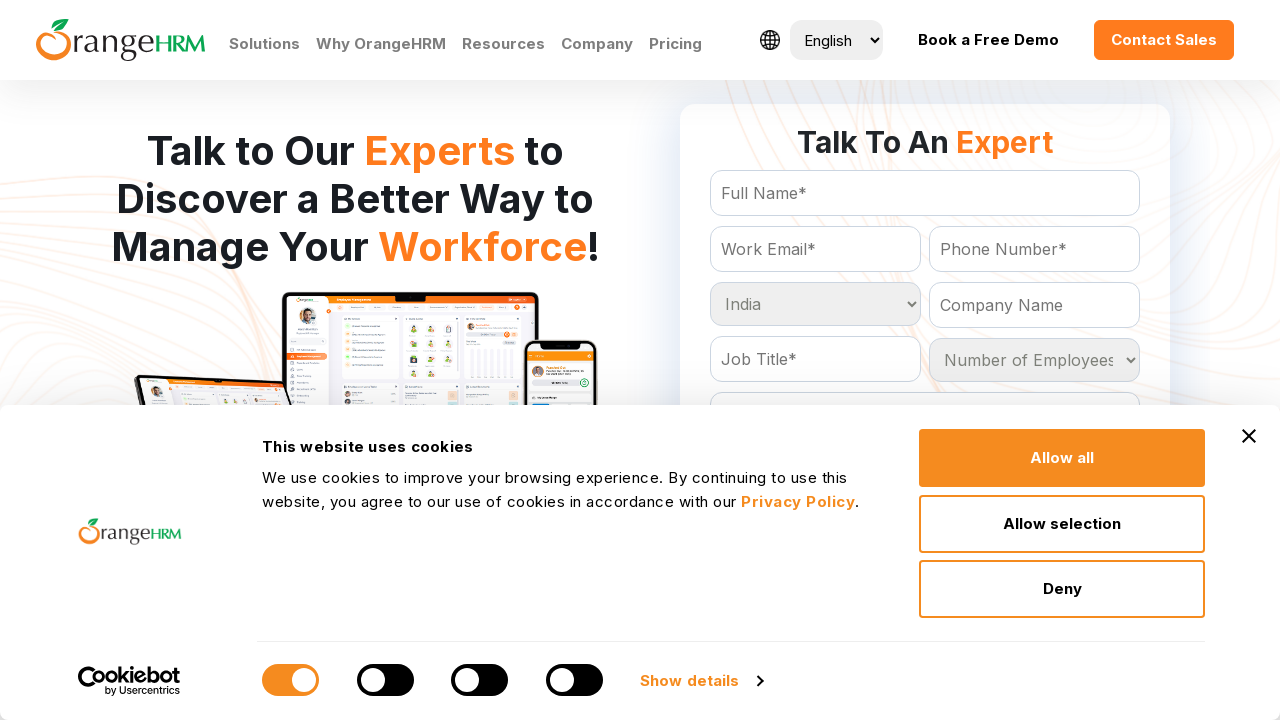